Tests JavaScript alert functionality by clicking a button to trigger an alert, verifying the alert text reads "I am a JS Alert", accepting the alert, and confirming the button is still enabled after dismissal.

Starting URL: https://the-internet.herokuapp.com/javascript_alerts

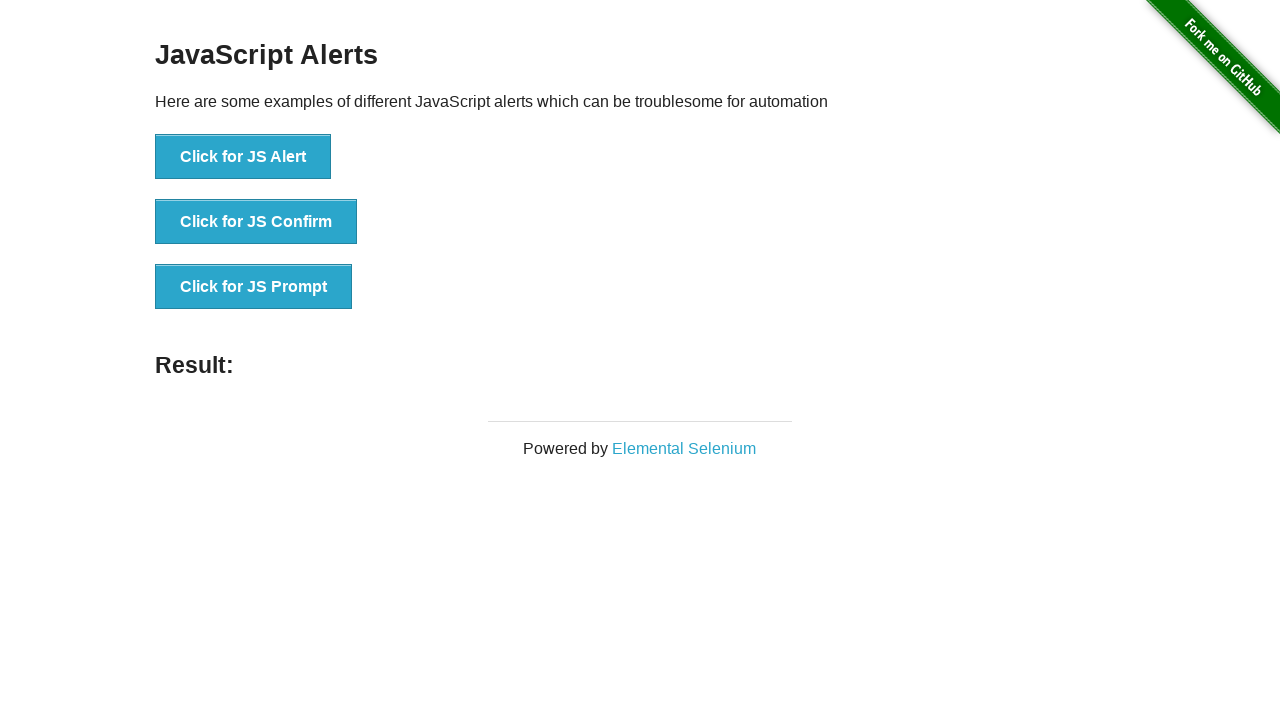

Navigated to JavaScript alerts test page
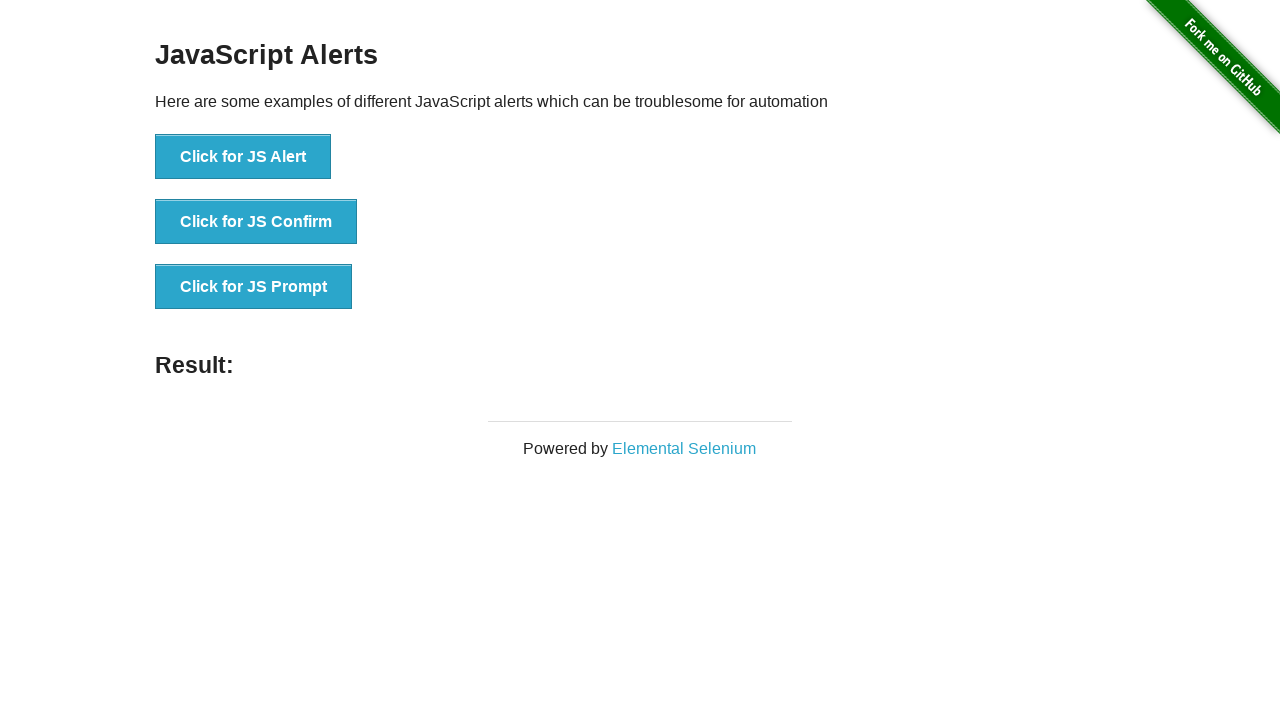

Set up dialog handler to capture and accept alerts
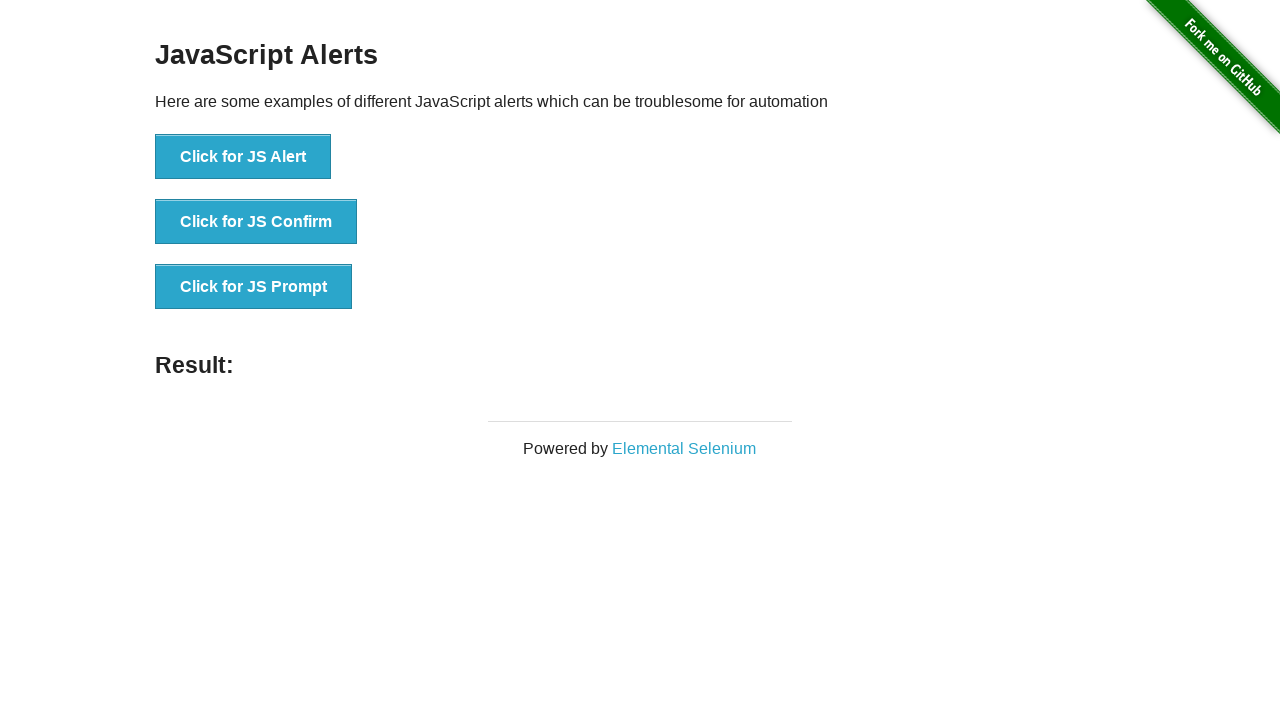

Clicked button to trigger JS Alert at (243, 157) on text=Click for JS Alert
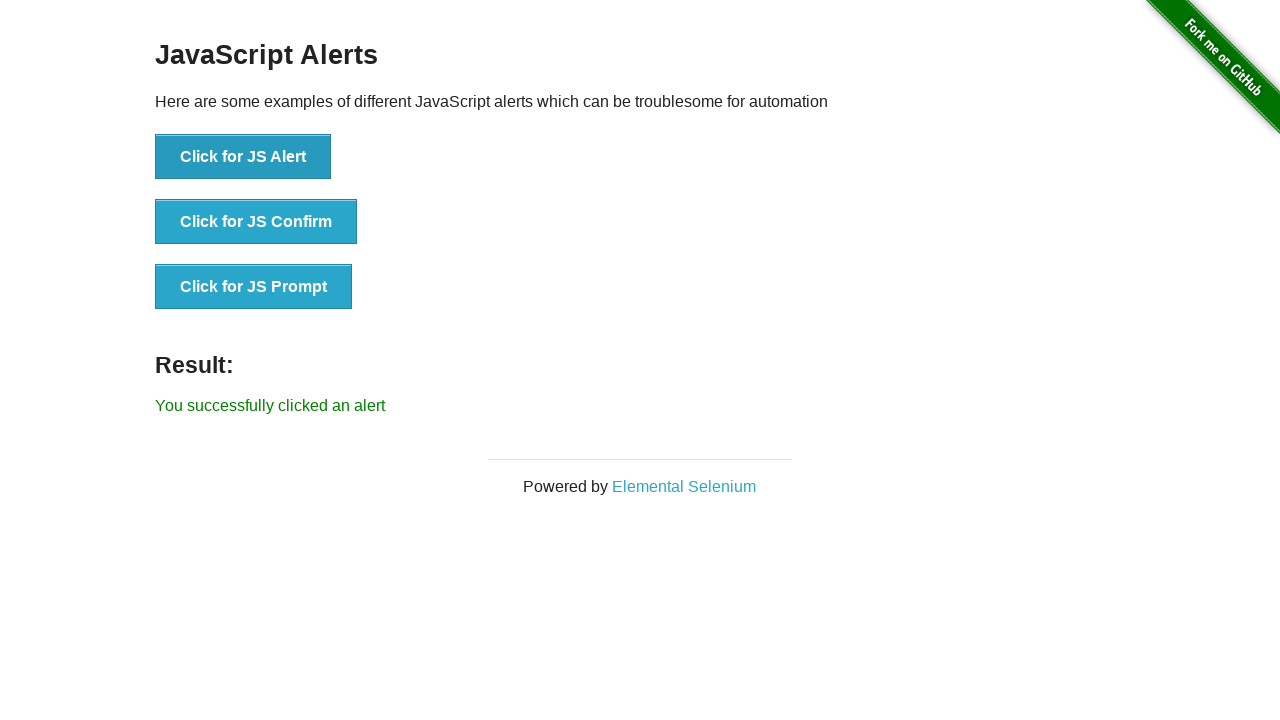

Waited for alert to be processed
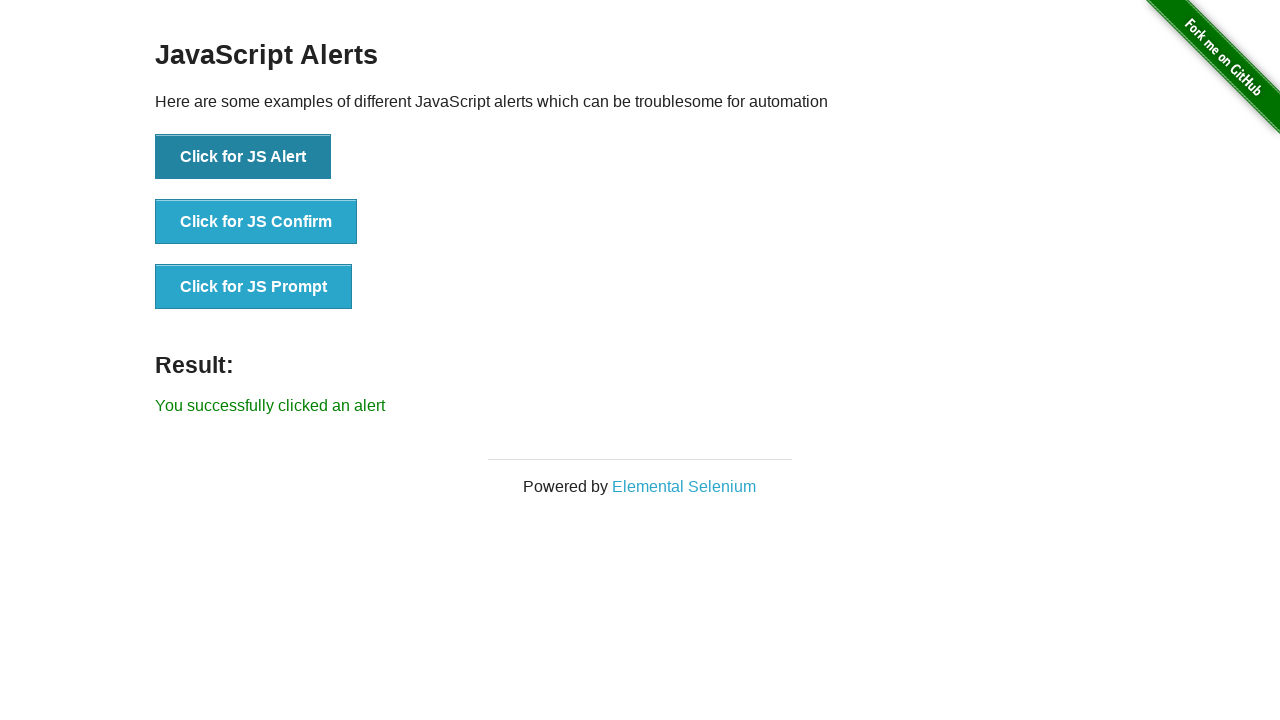

Verified alert button is still enabled after dismissal
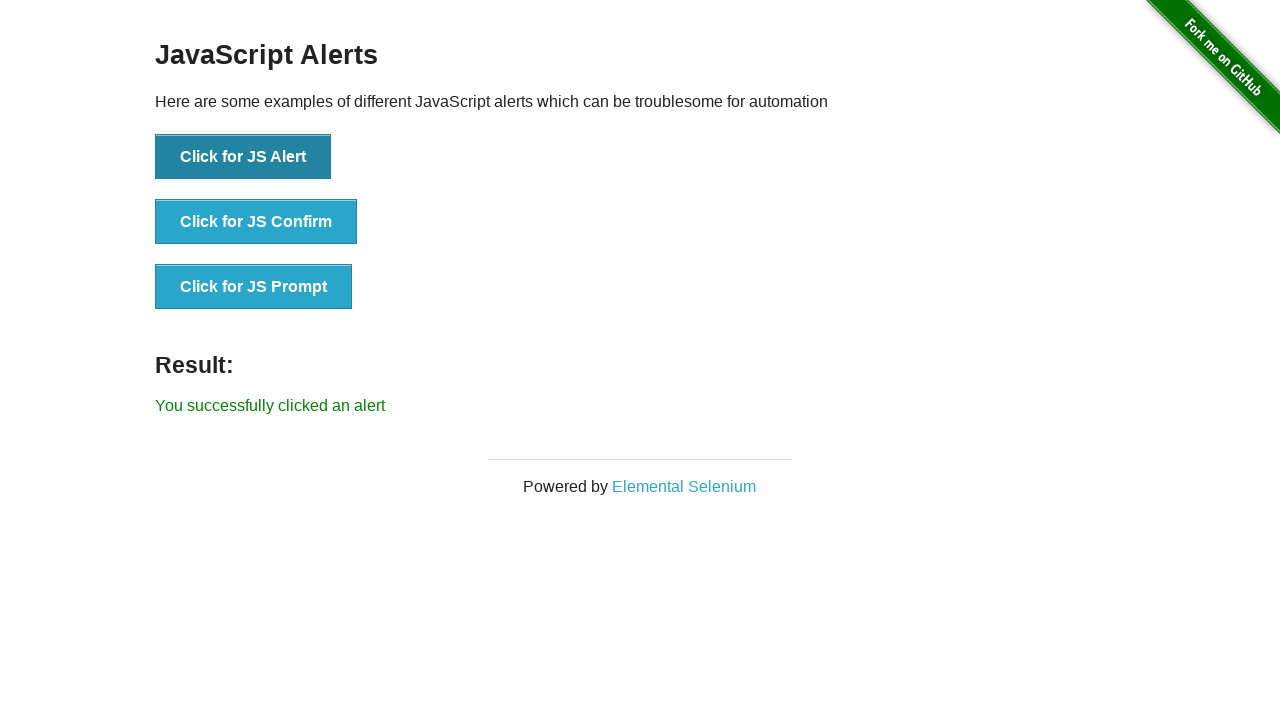

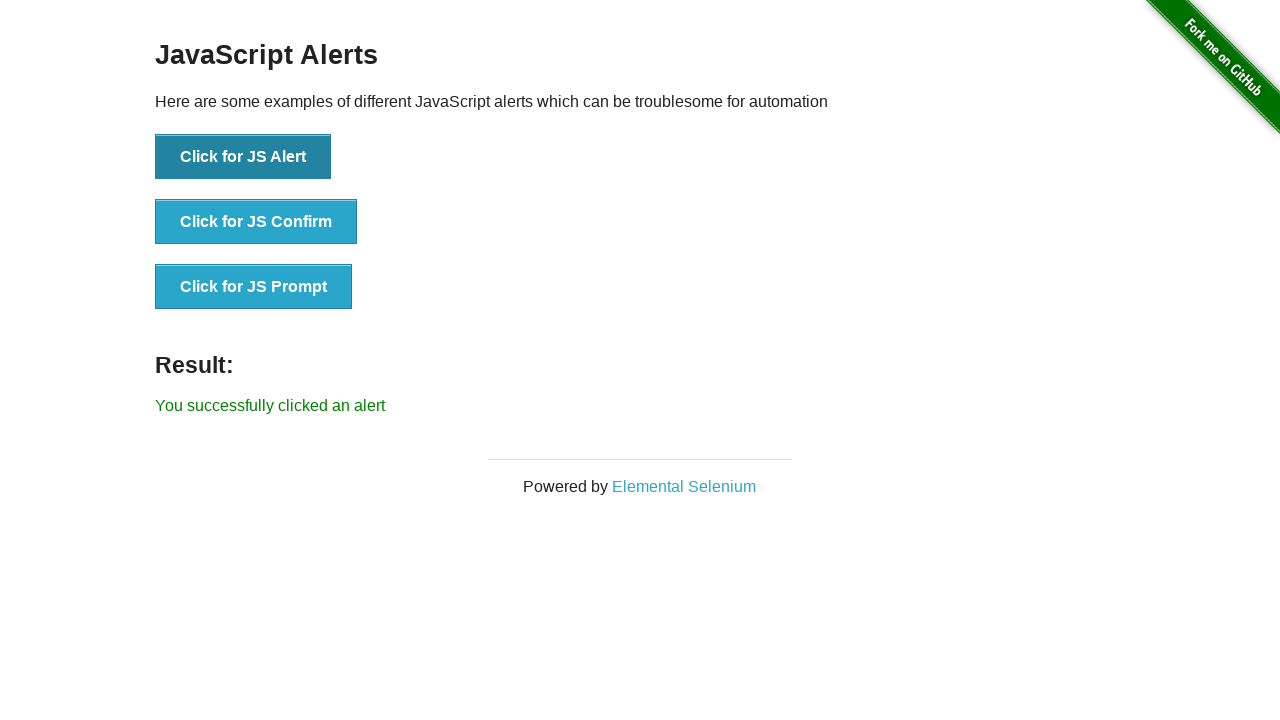